Tests search functionality on a fabric store website by searching for "мохер" (mohair) and verifying search results are returned

Starting URL: https://tkani-feya.ru/

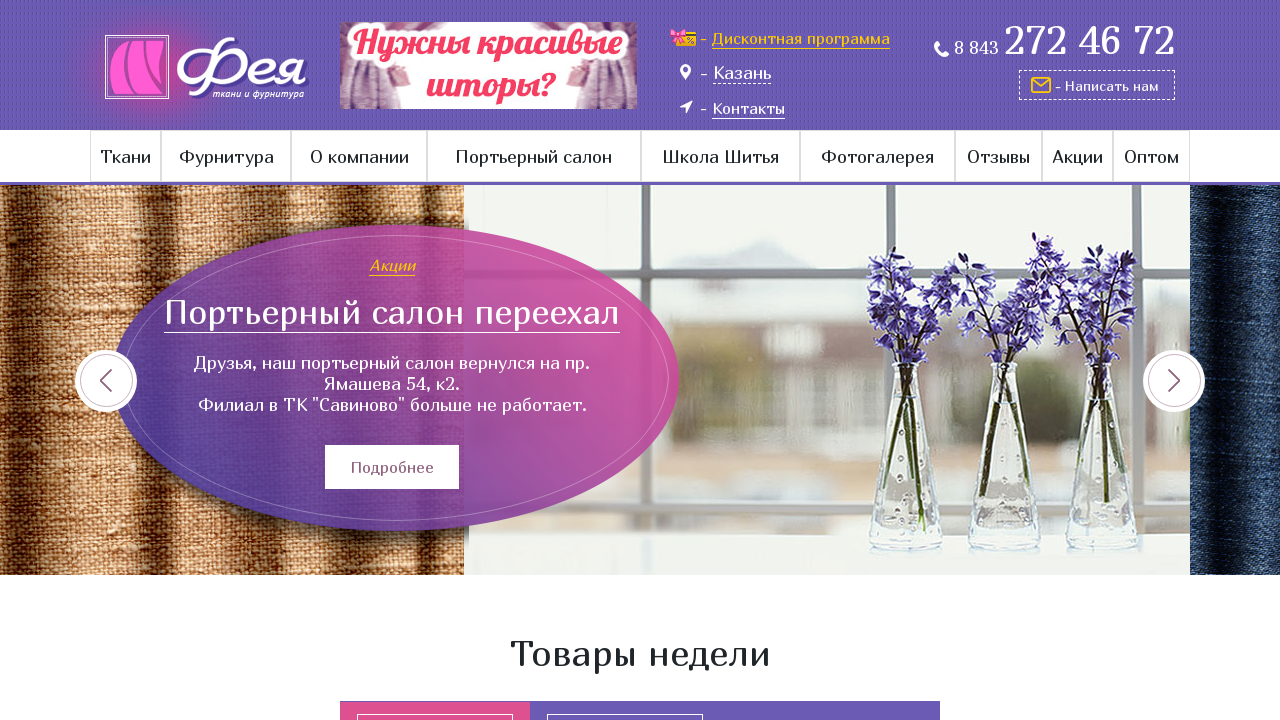

Page loaded with domcontentloaded state
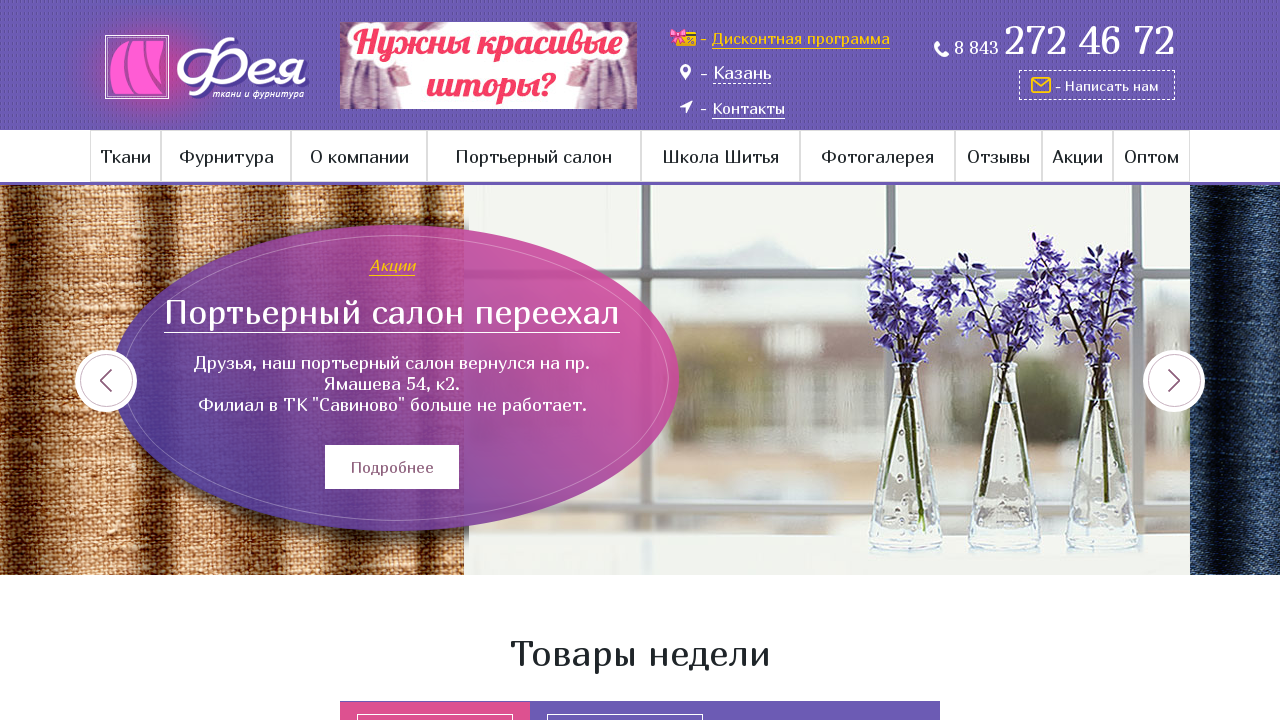

Filled search field with 'мохер' (mohair) on .search-wrap input[type='text']
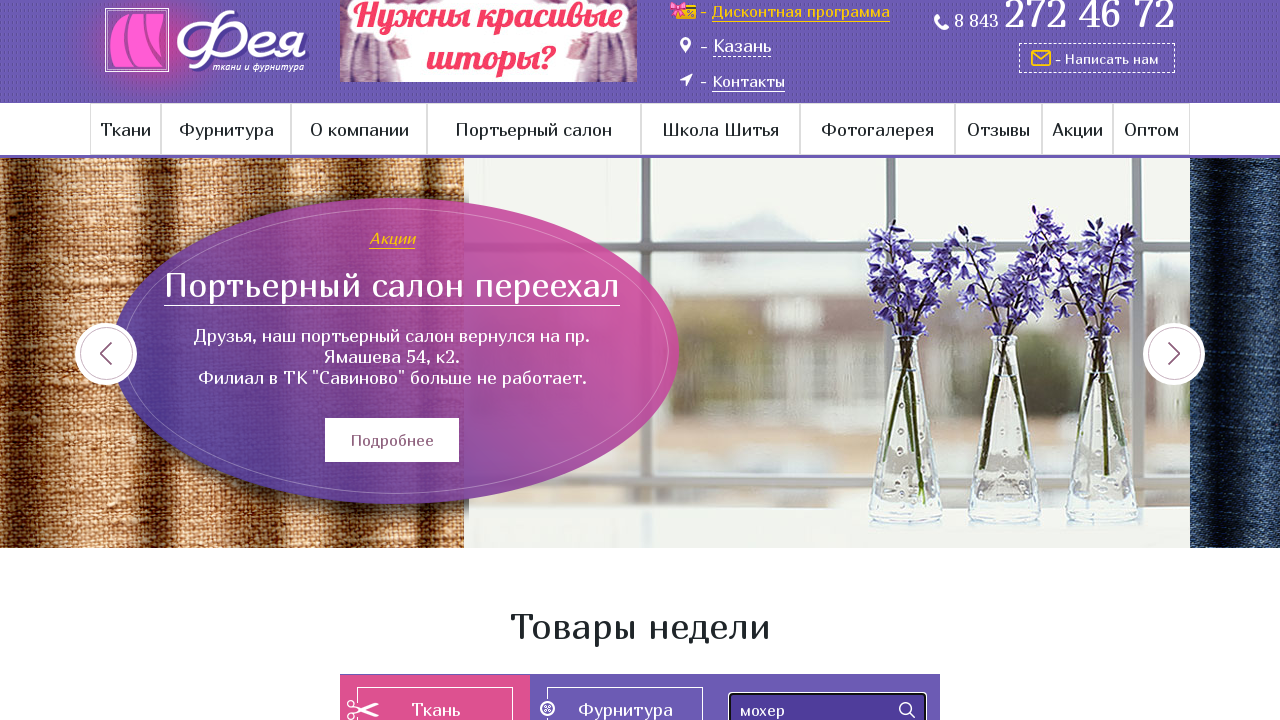

Clicked search submit button at (907, 710) on .search-wrap input[type='submit']
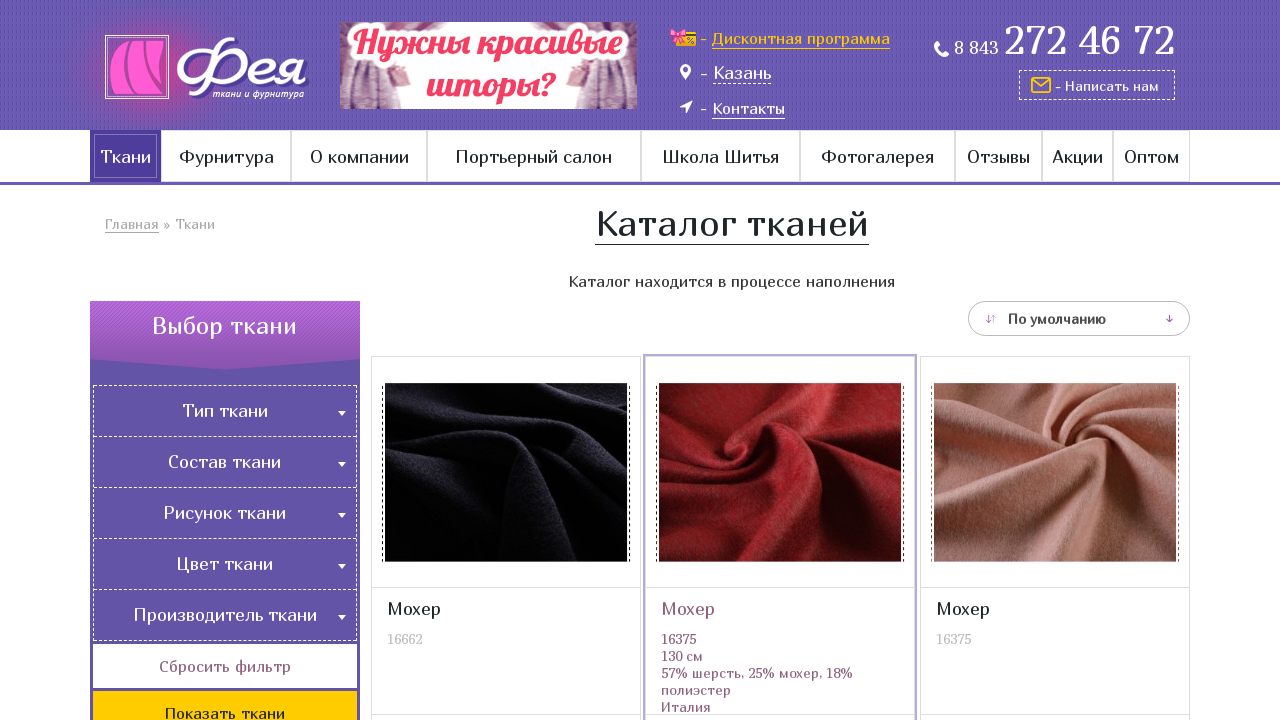

Search results loaded - catalog list appeared
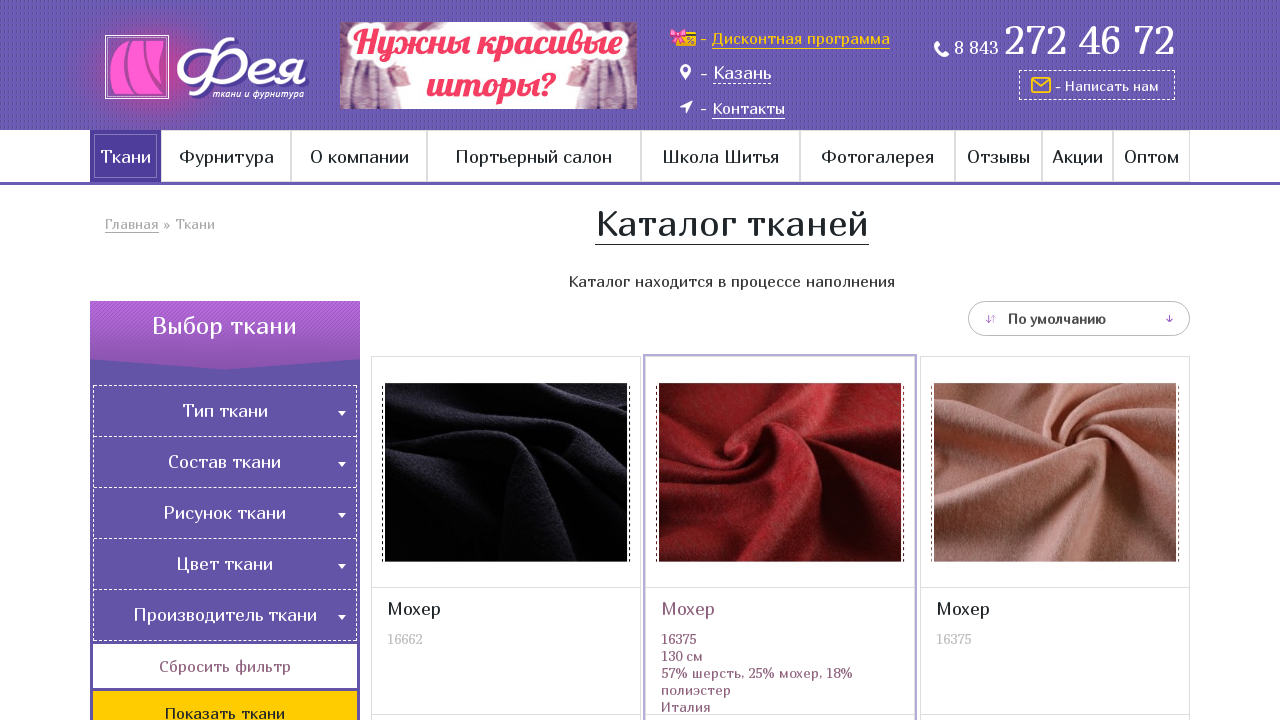

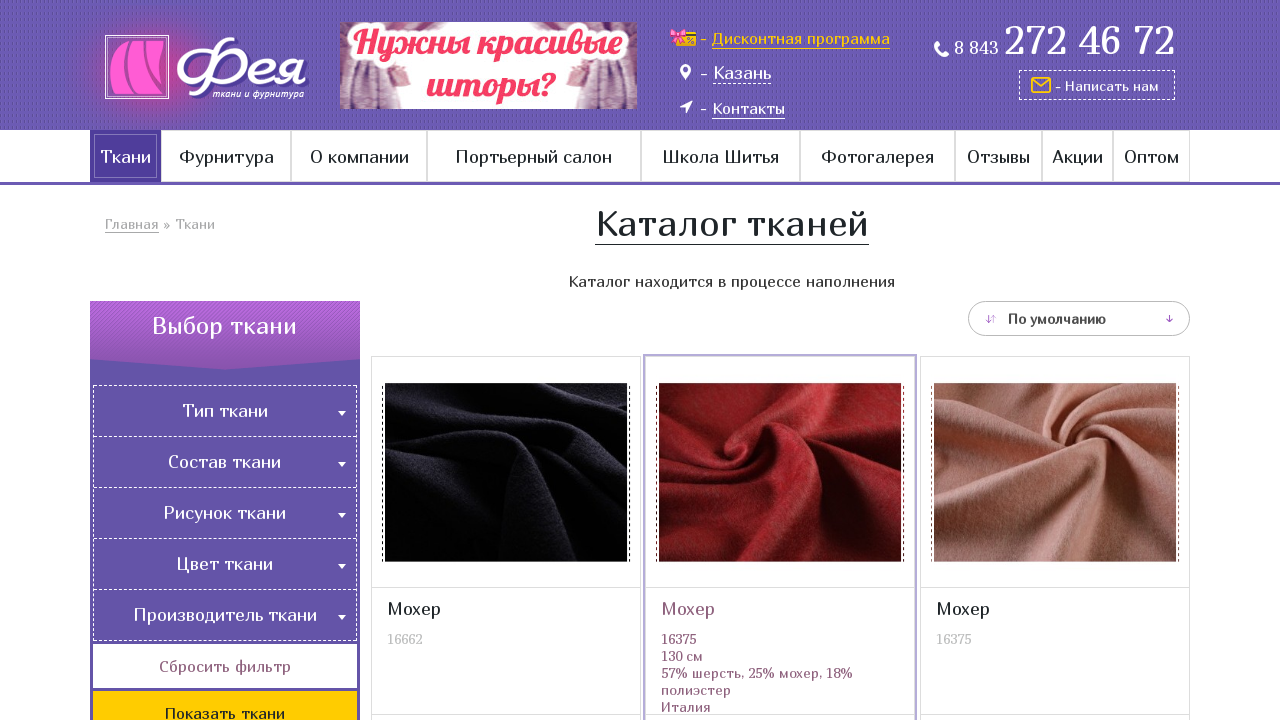